Tests radio button and checkbox functionality by checking/unchecking options, verifying states, and checking enabled/disabled status.

Starting URL: https://letcode.in/radio

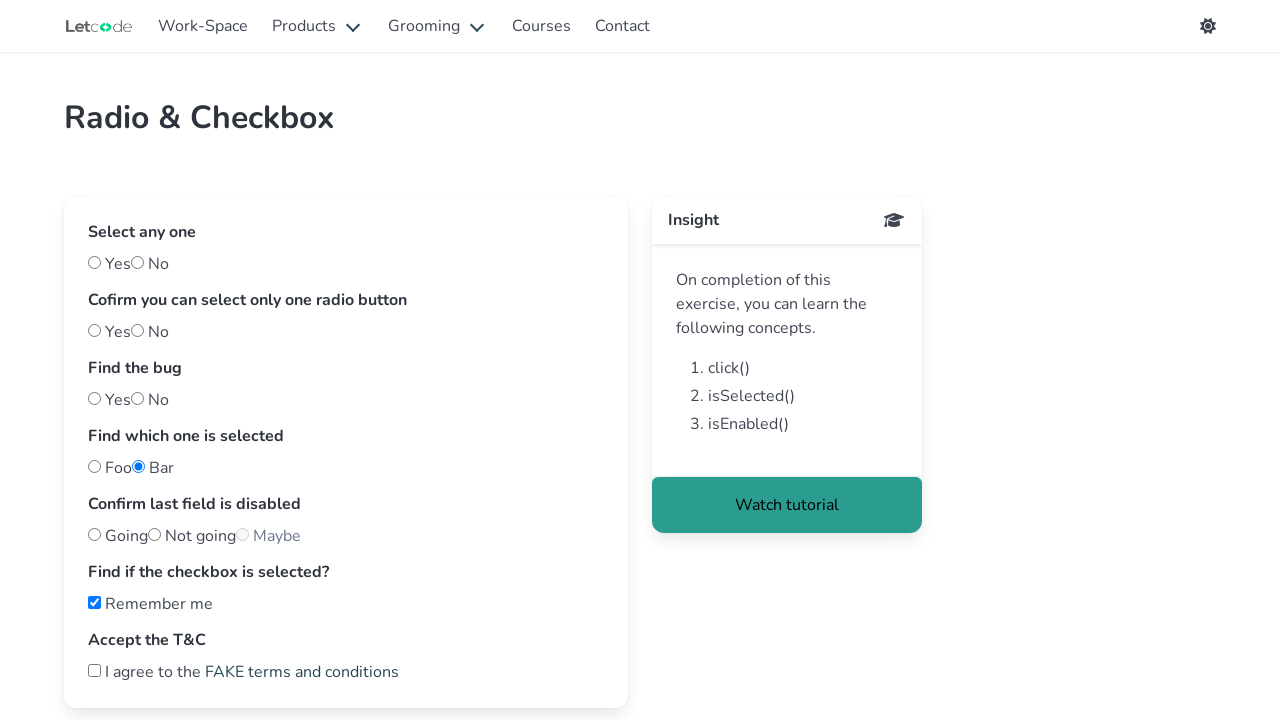

Checked second radio button at (150, 264) on .radio >> nth=1
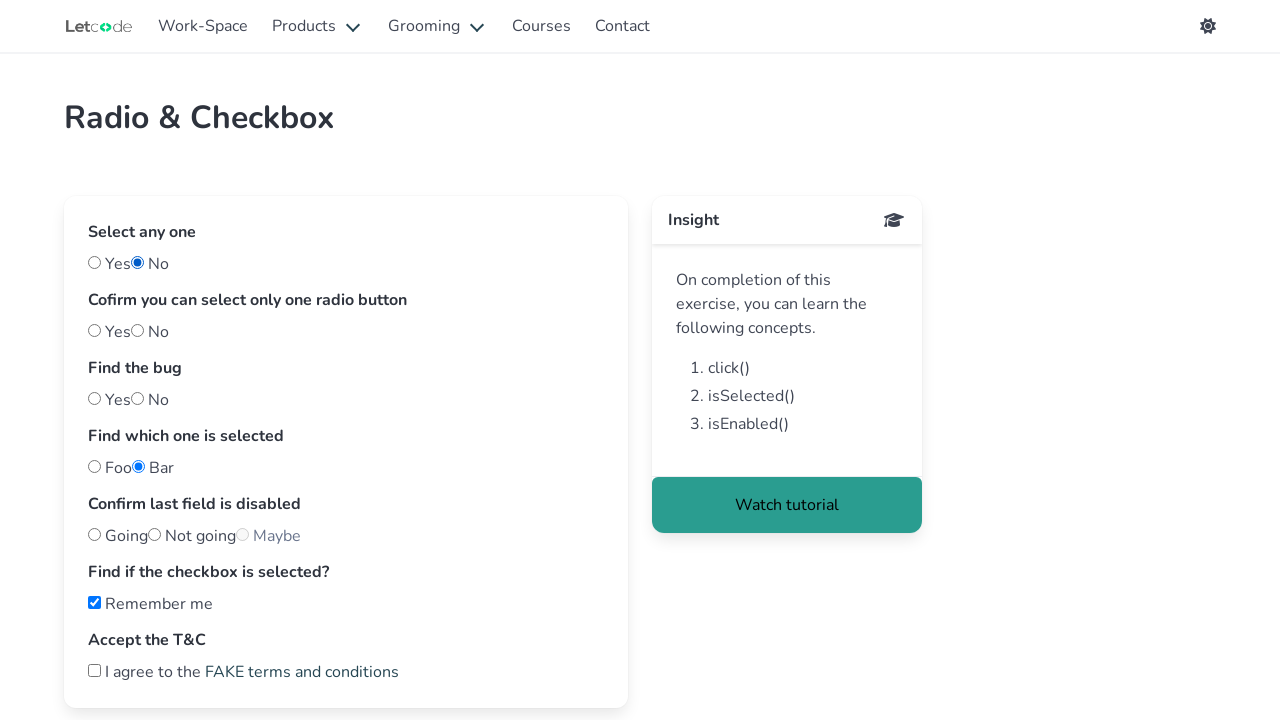

Located third radio button (nth=2)
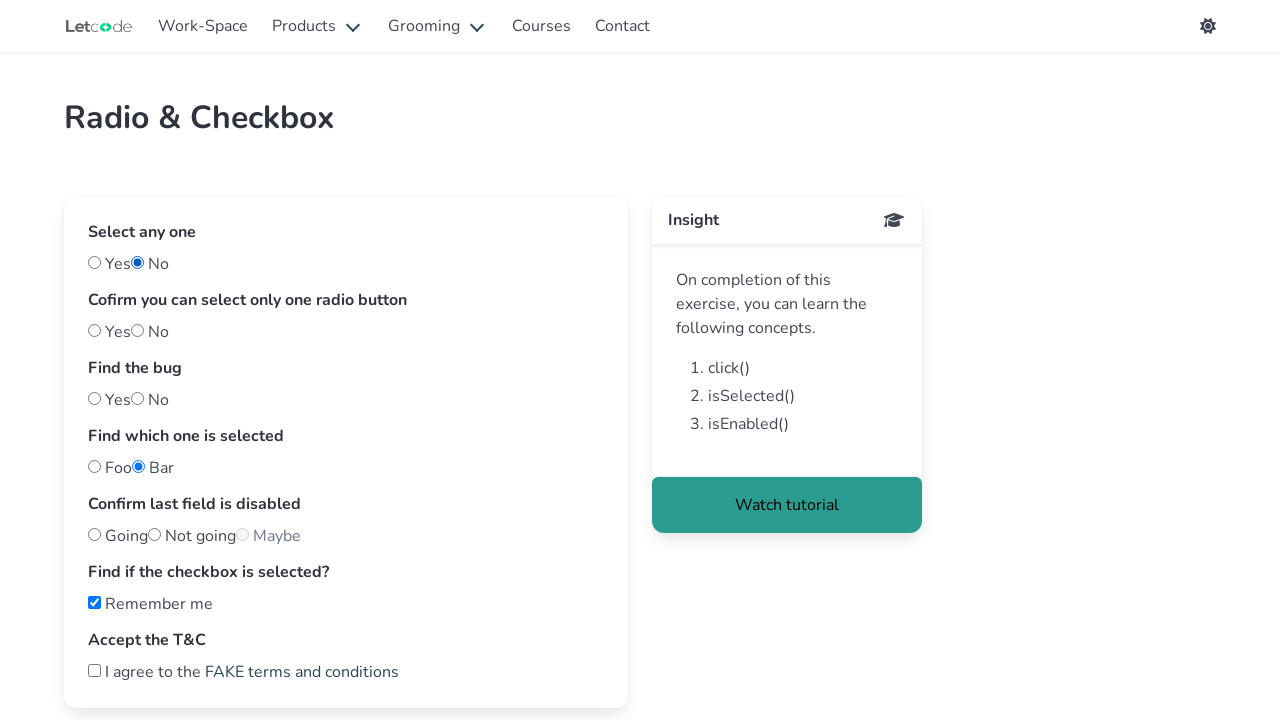

Located fourth radio button (nth=3)
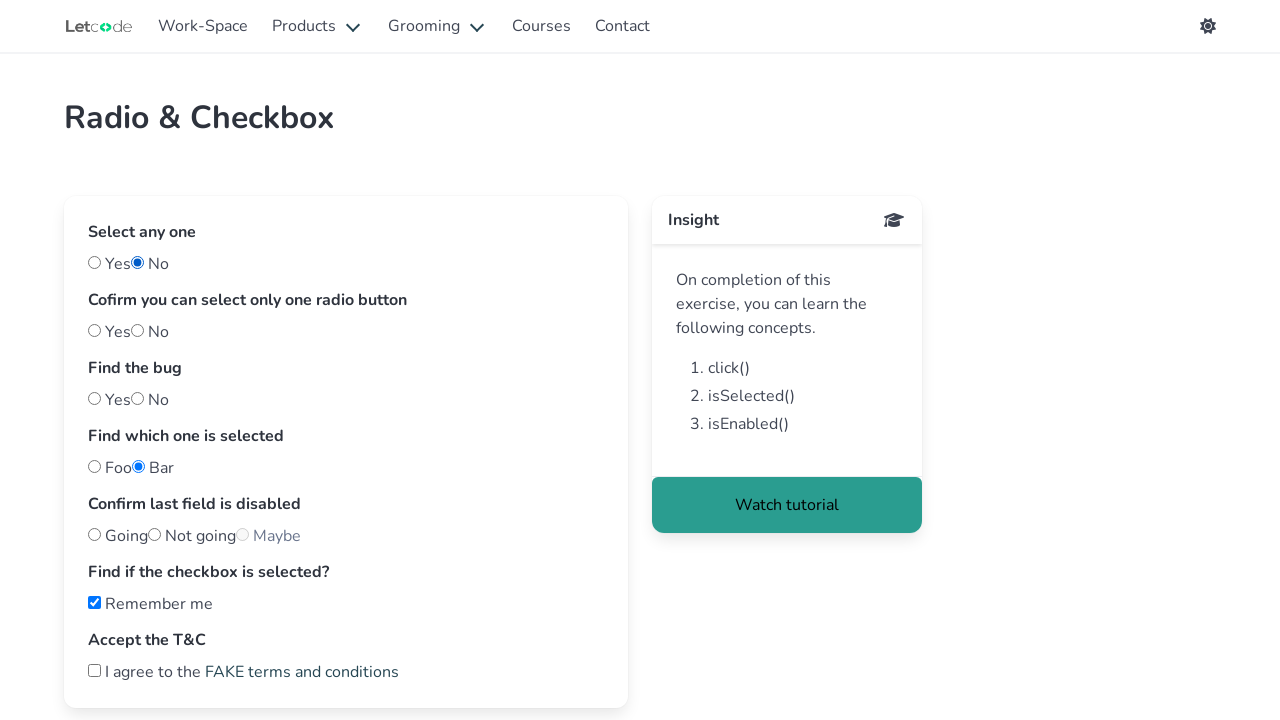

Checked third radio button at (110, 332) on .radio >> nth=2
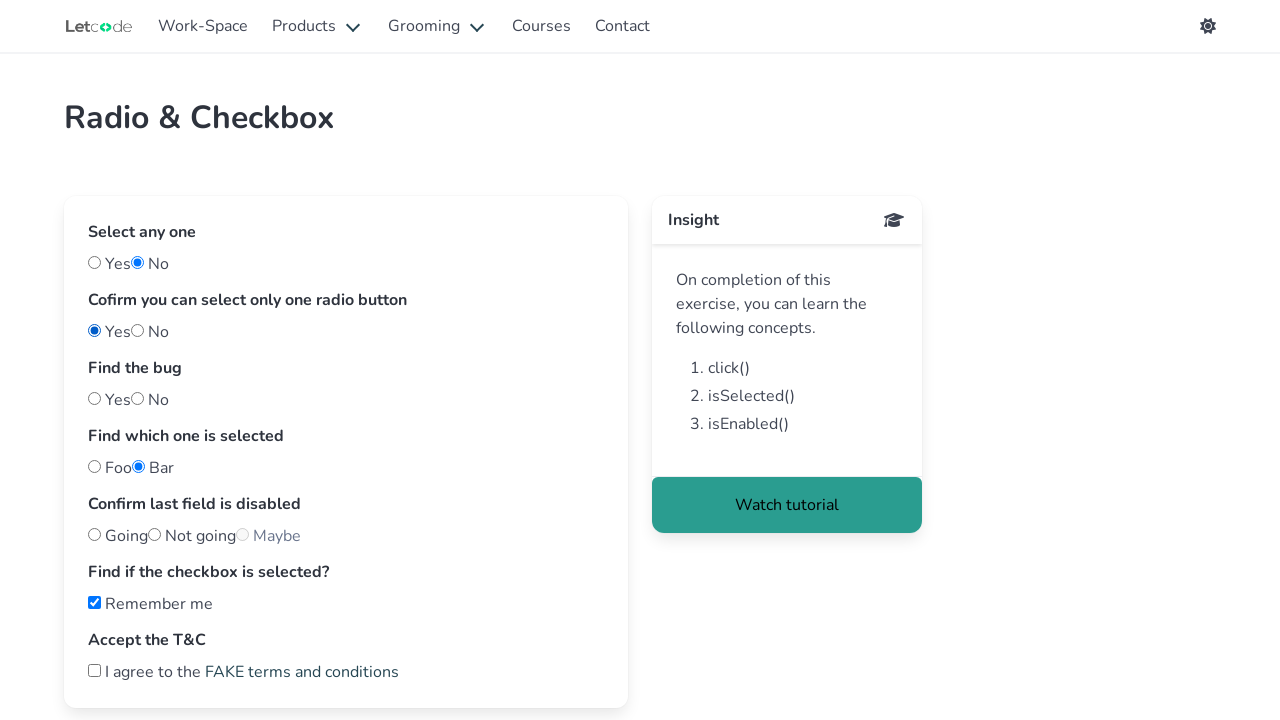

Verified third radio button is checked
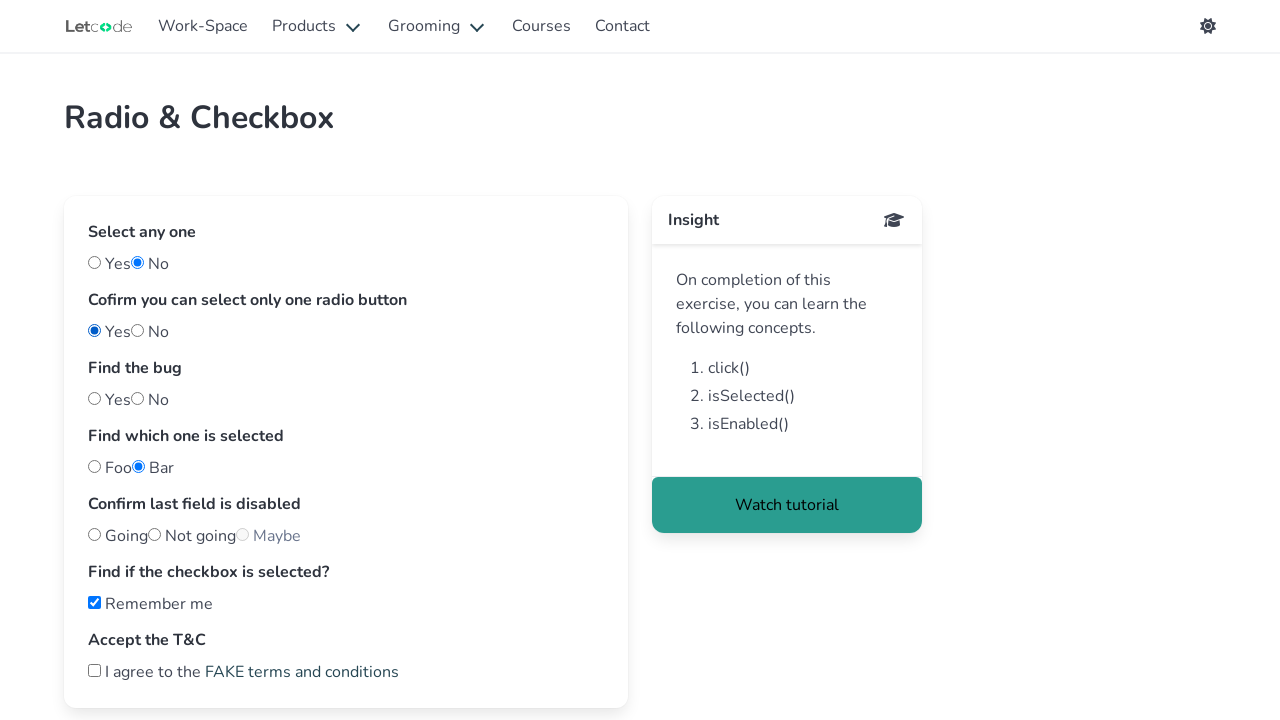

Verified fourth radio button is unchecked
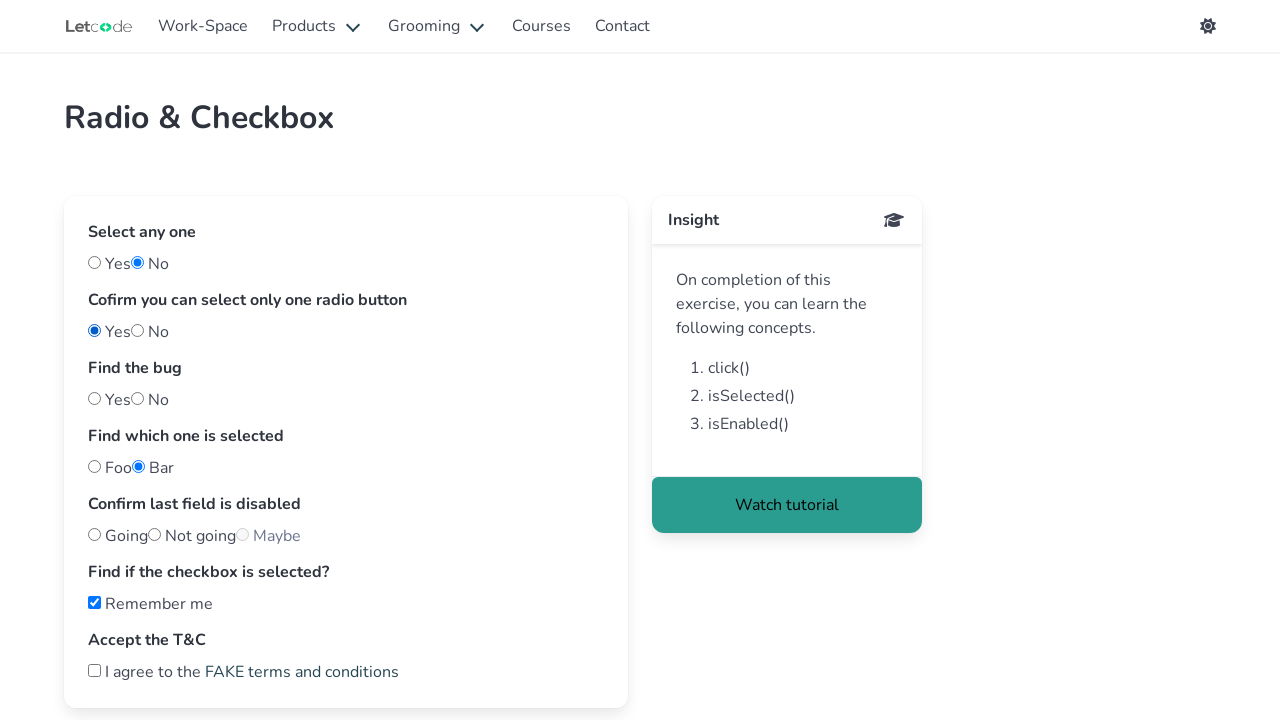

Checked fourth radio button at (150, 332) on .radio >> nth=3
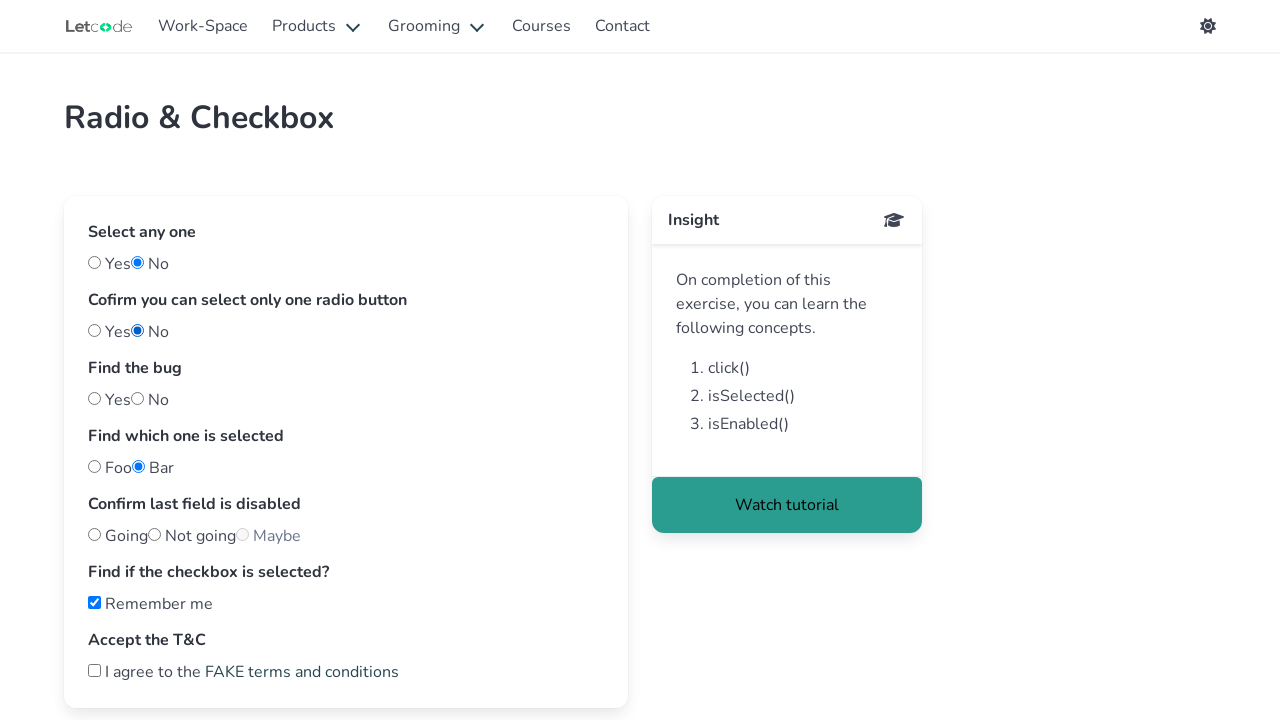

Verified fourth radio button is checked
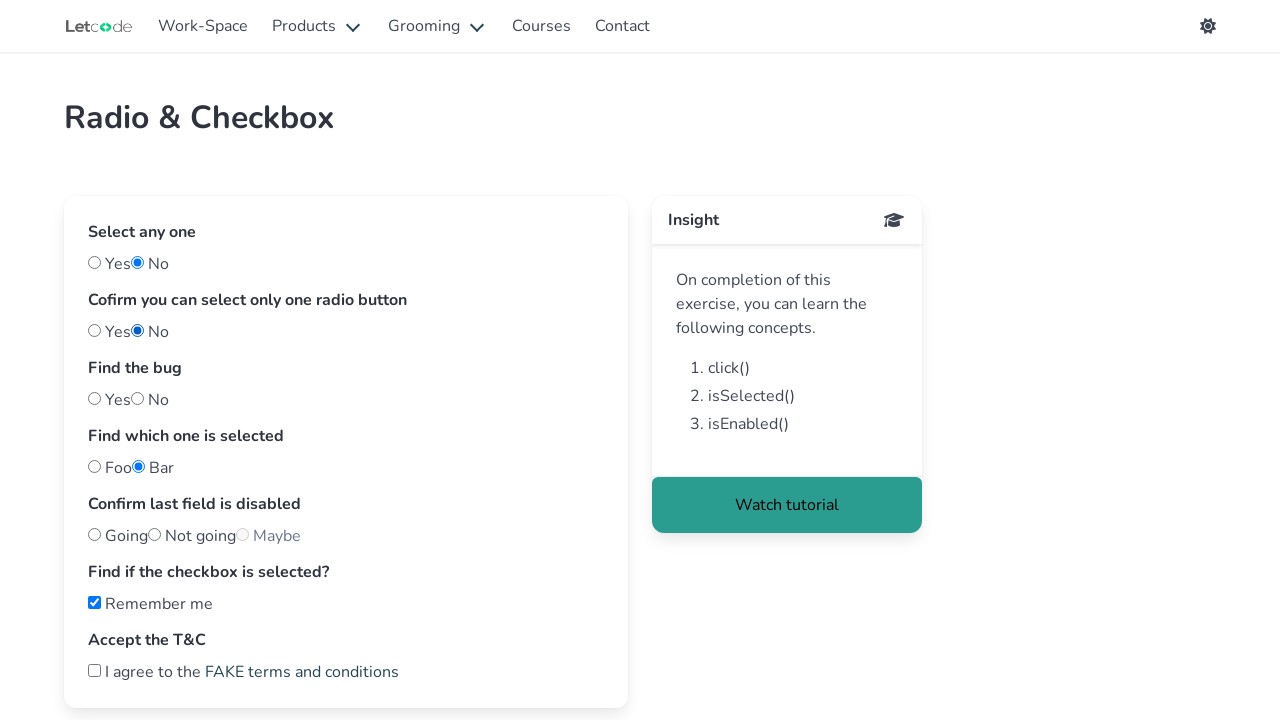

Verified third radio button is now unchecked (mutual exclusion test passed)
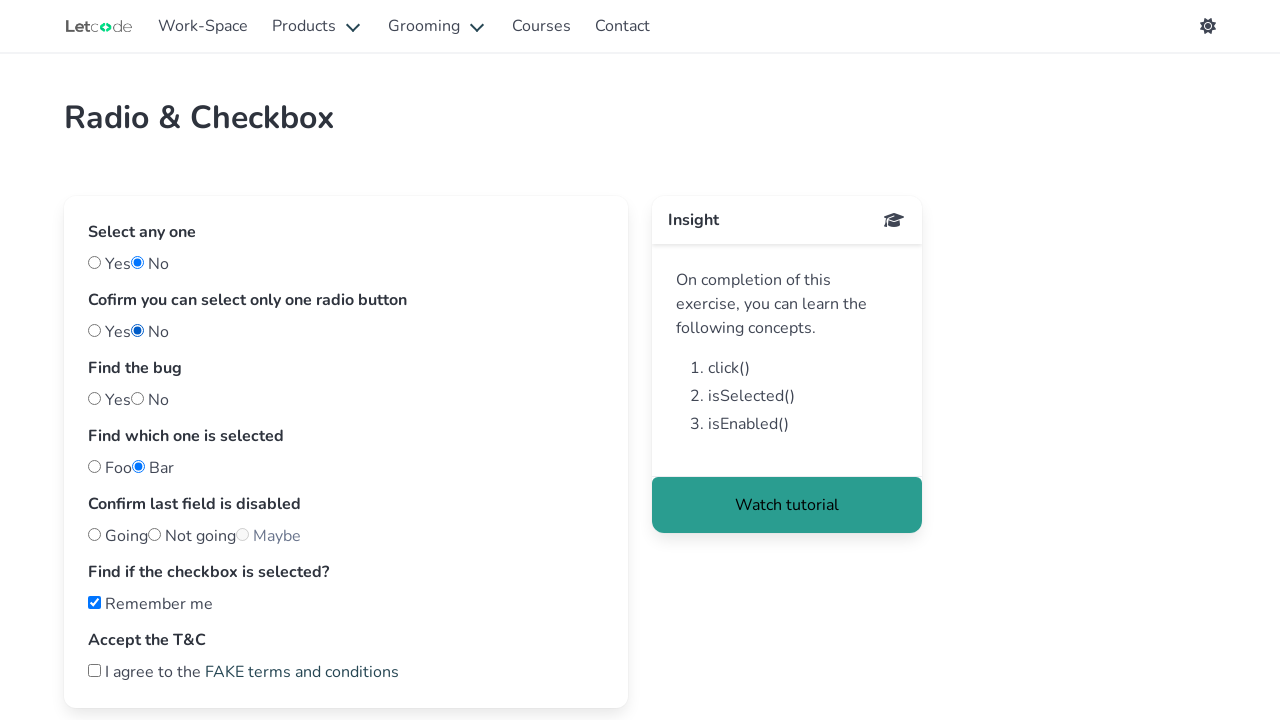

Verified ninth radio button is enabled
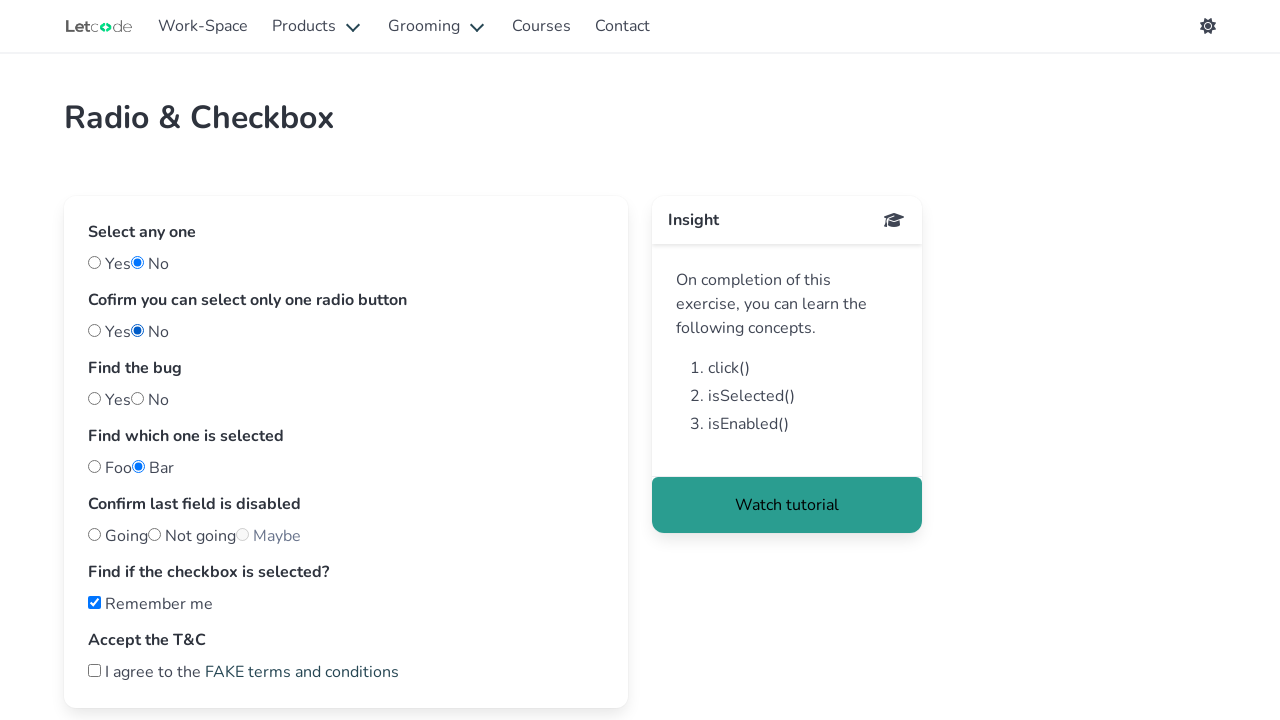

Verified tenth radio button is enabled
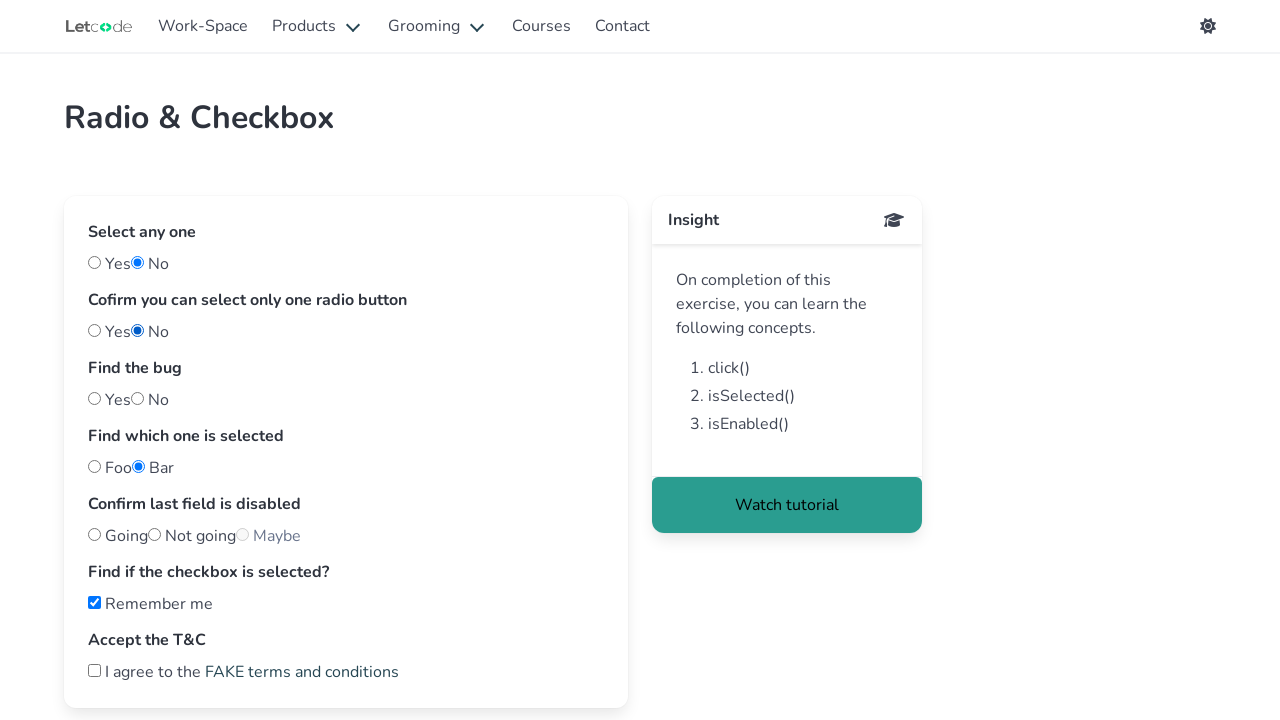

Verified eleventh radio button is disabled
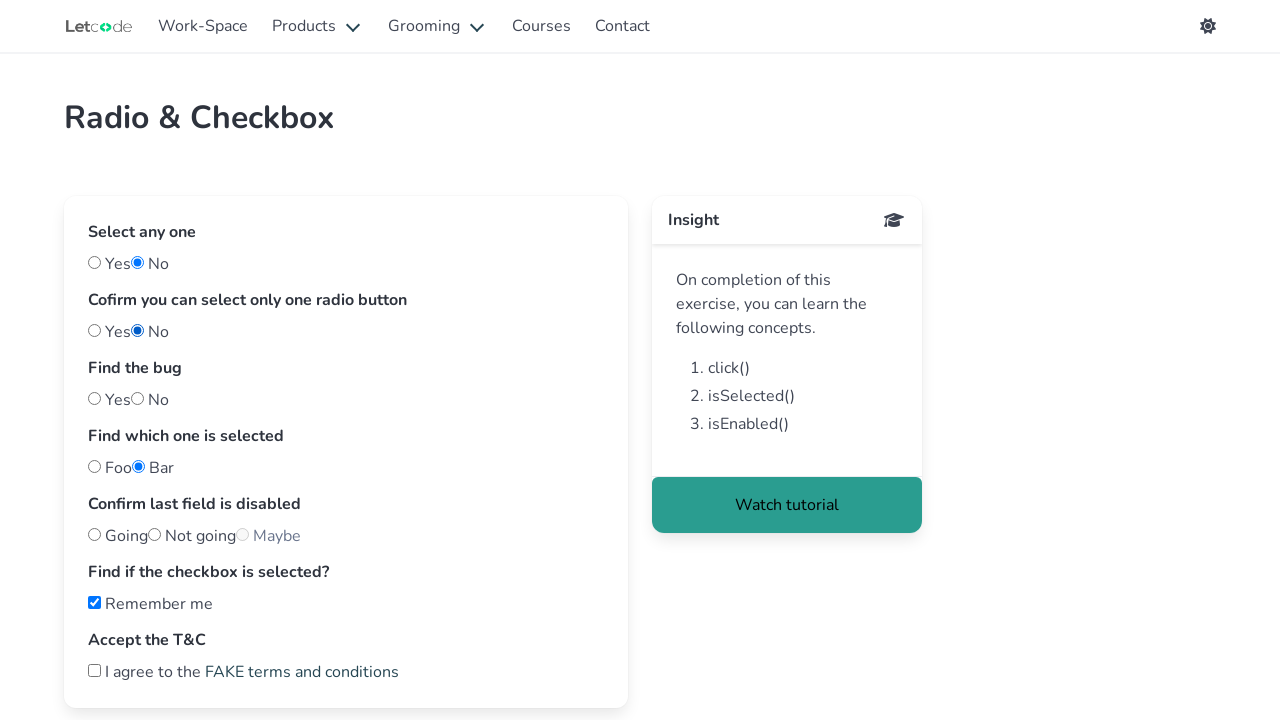

Verified 'Remember me' checkbox is pre-checked
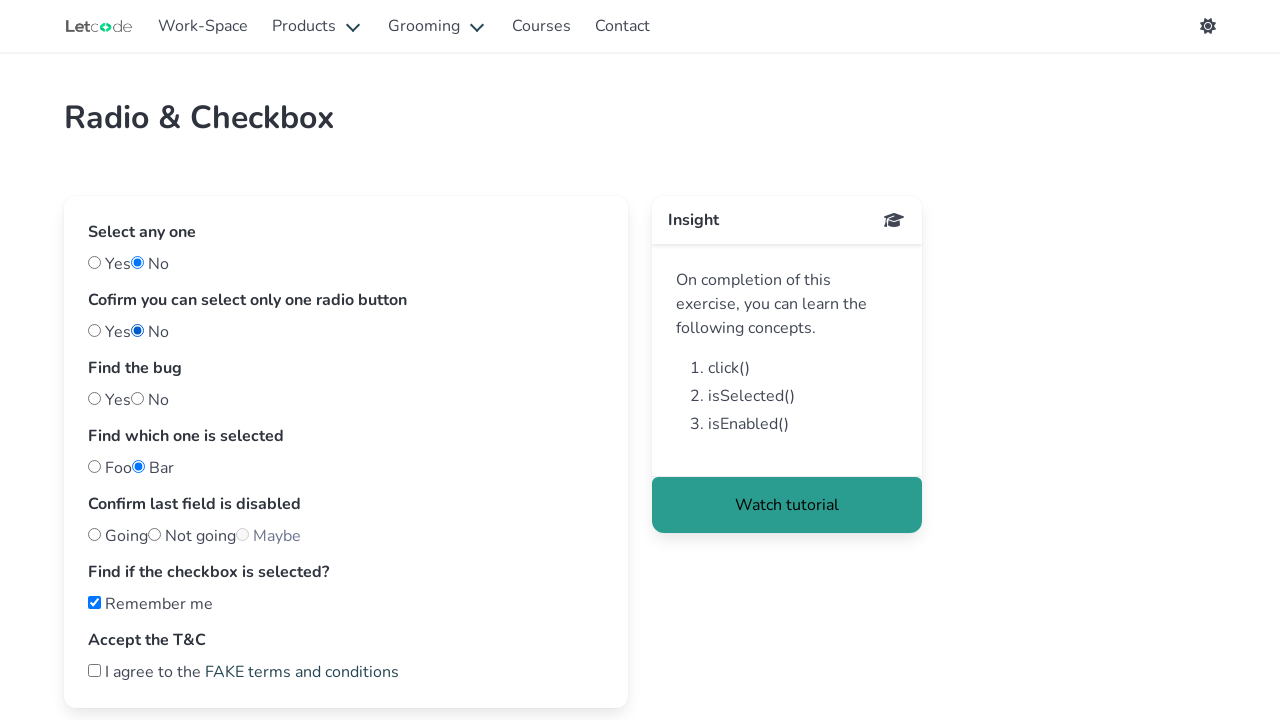

Checked 'I agree to the' checkbox at (244, 672) on text=I agree to the
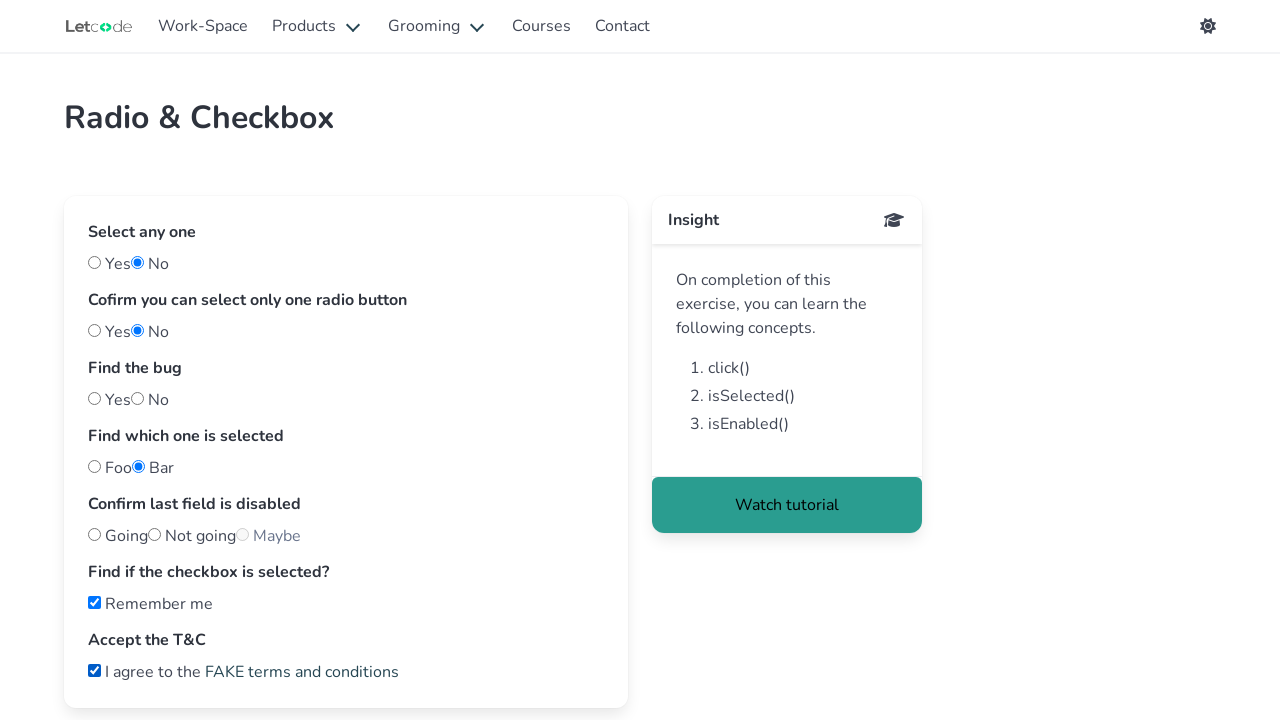

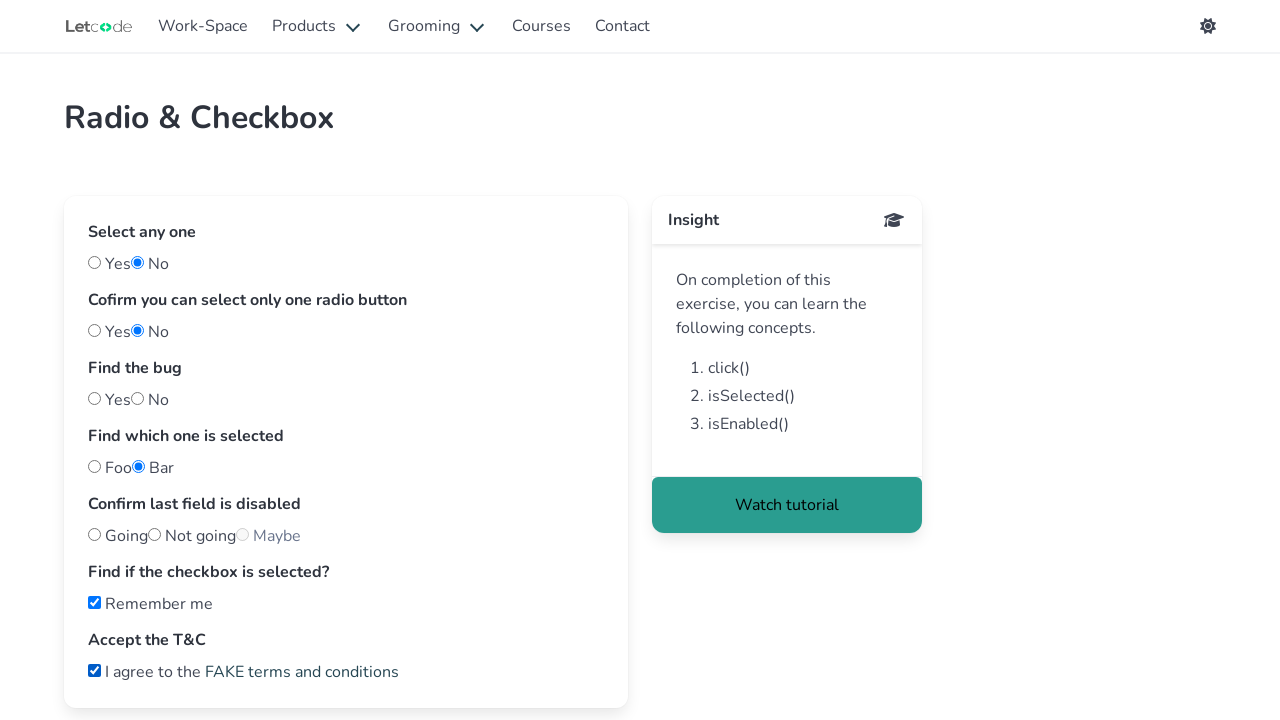